Tests autocomplete functionality by typing a character in an input field, waiting for suggestions to appear, and selecting a specific option from the dropdown list.

Starting URL: http://seleniumpractise.blogspot.com/2016/08/how-to-handle-autocomplete-feature-in.html

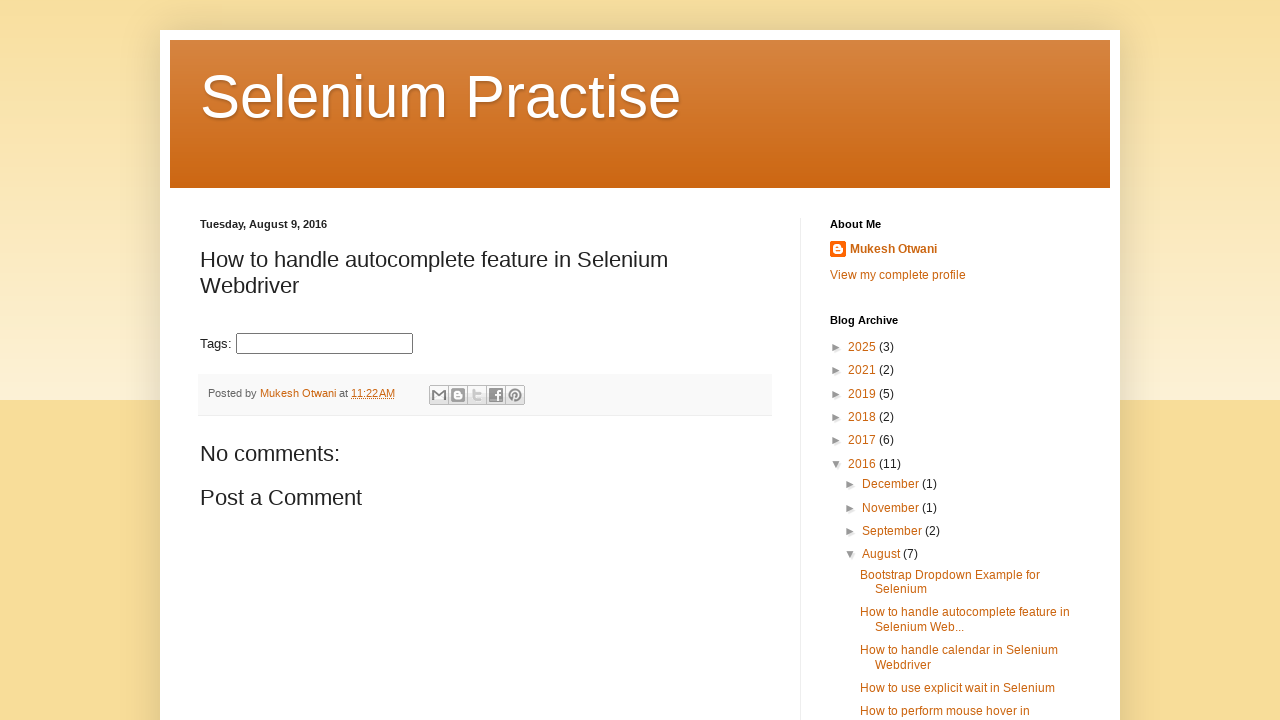

Navigated to autocomplete test page
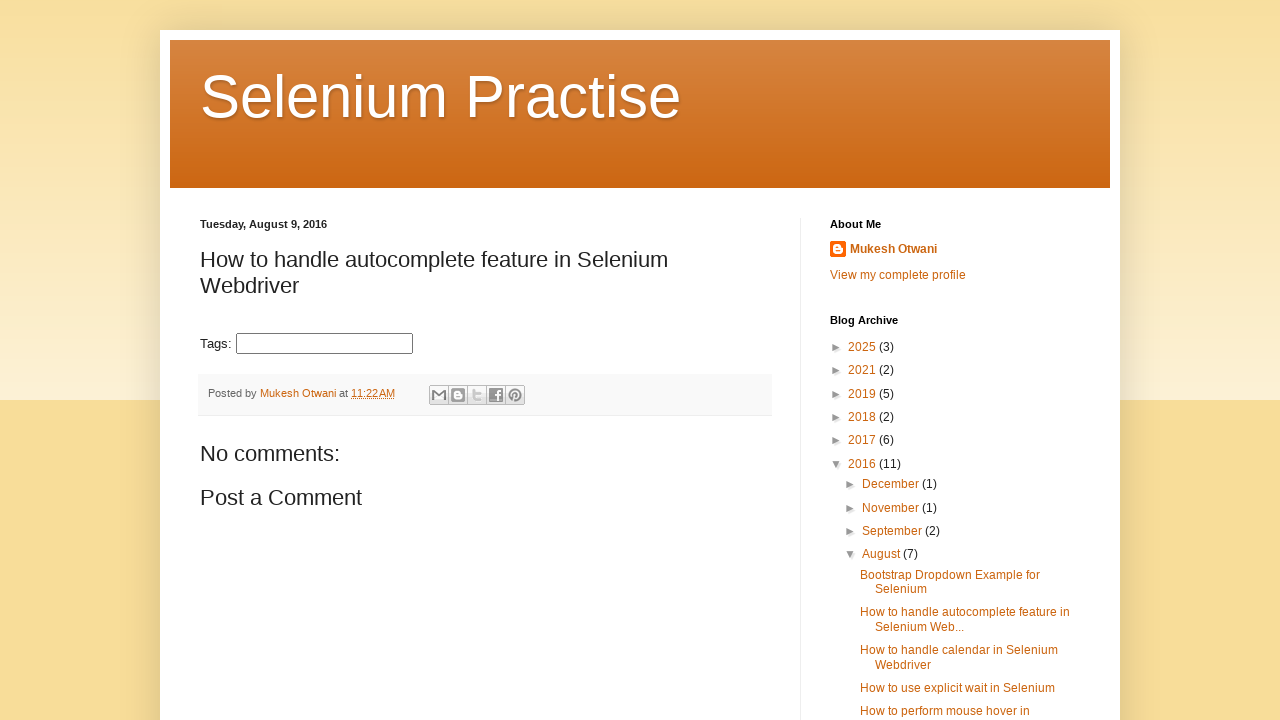

Typed 'S' in the autocomplete input field on #tags
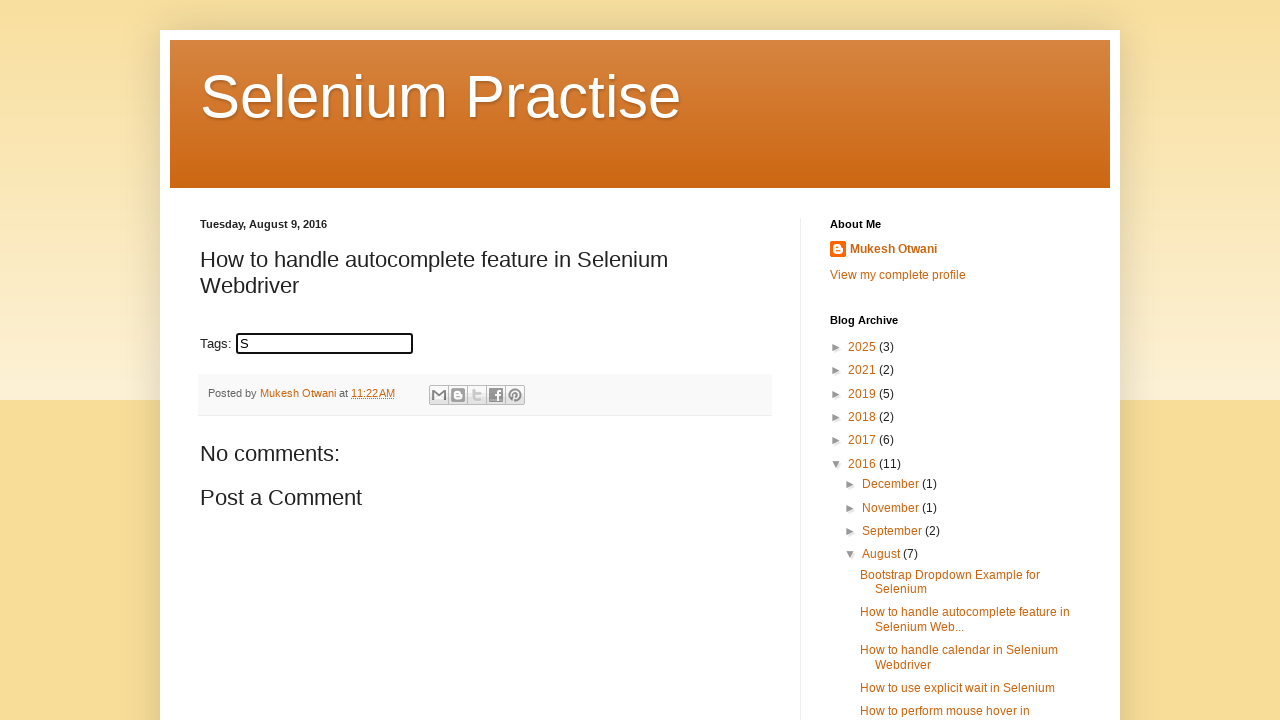

Autocomplete suggestions appeared
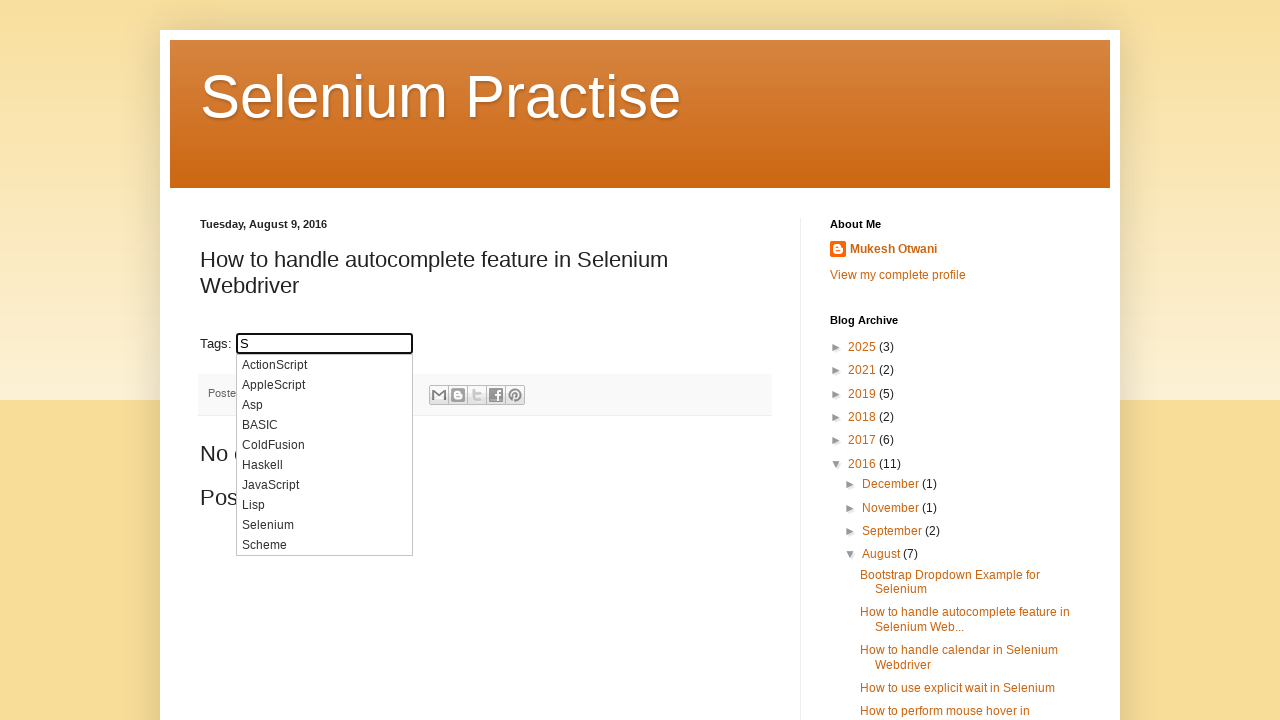

Selected 'Selenium' from autocomplete dropdown at (324, 525) on li.ui-menu-item div:text('Selenium')
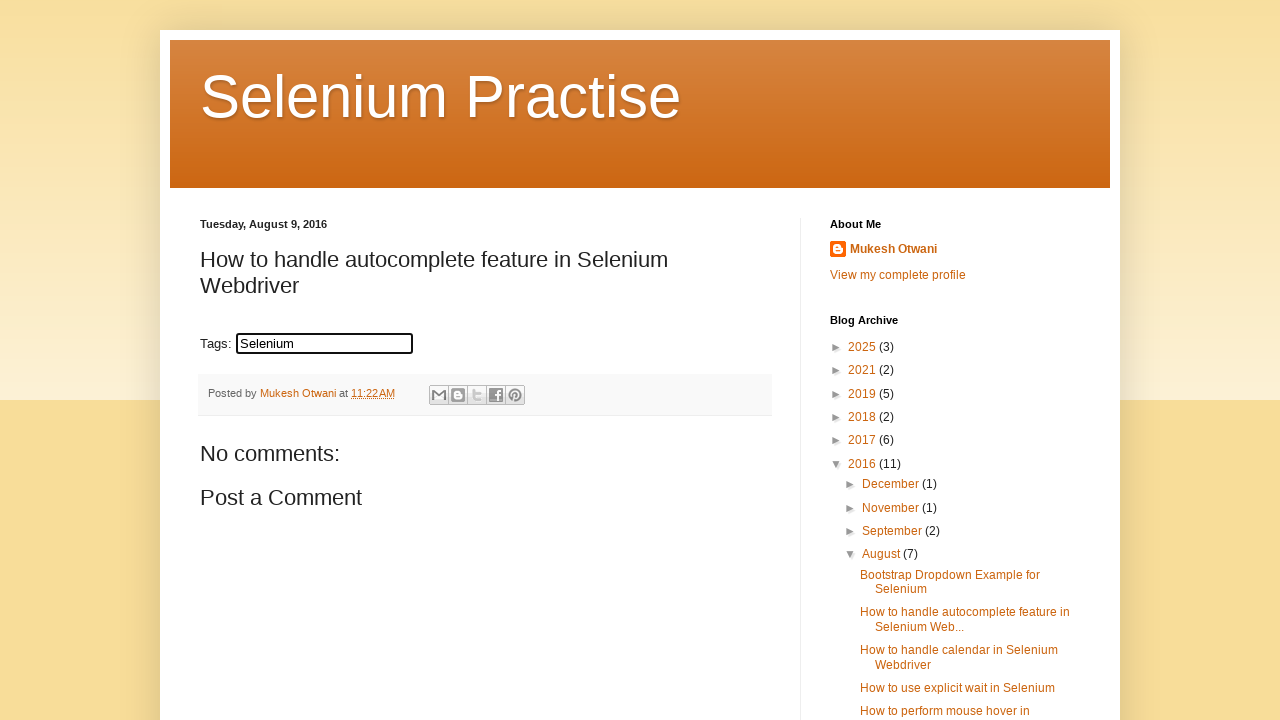

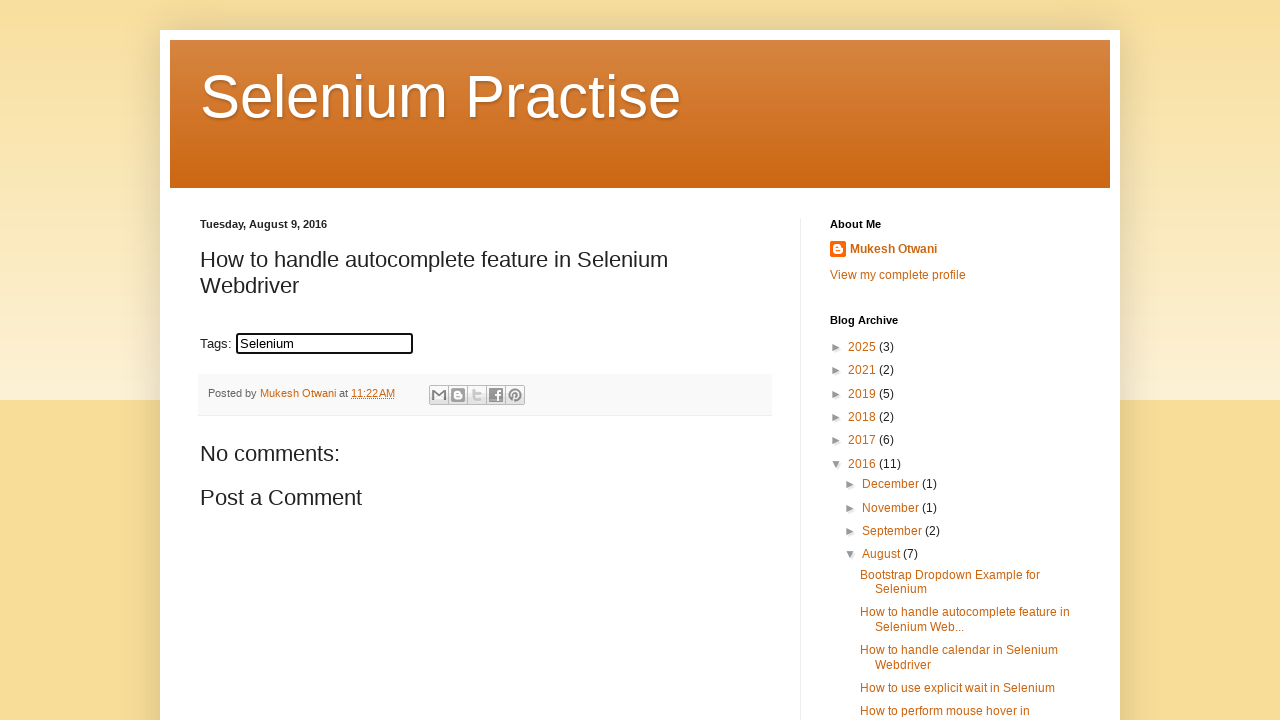